Navigates to Kylie Cosmetics homepage and verifies the page title

Starting URL: https://kyliecosmetics.com/

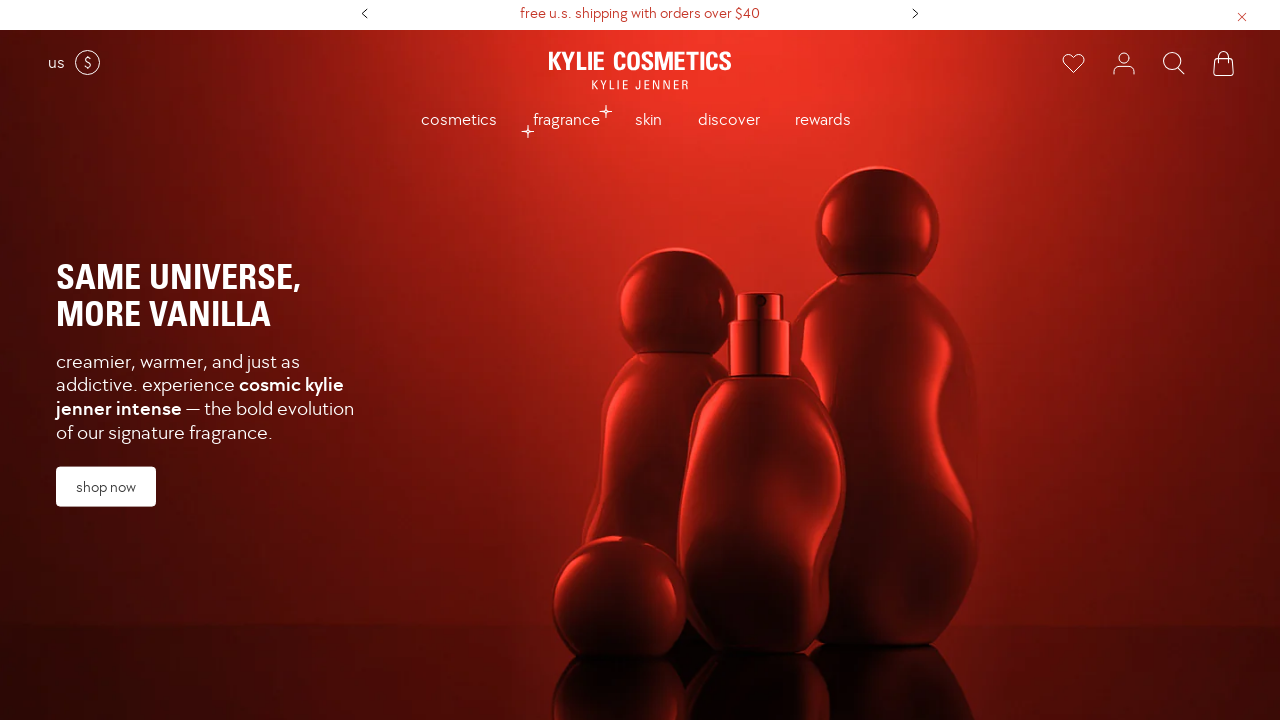

Waited for page to reach domcontentloaded state
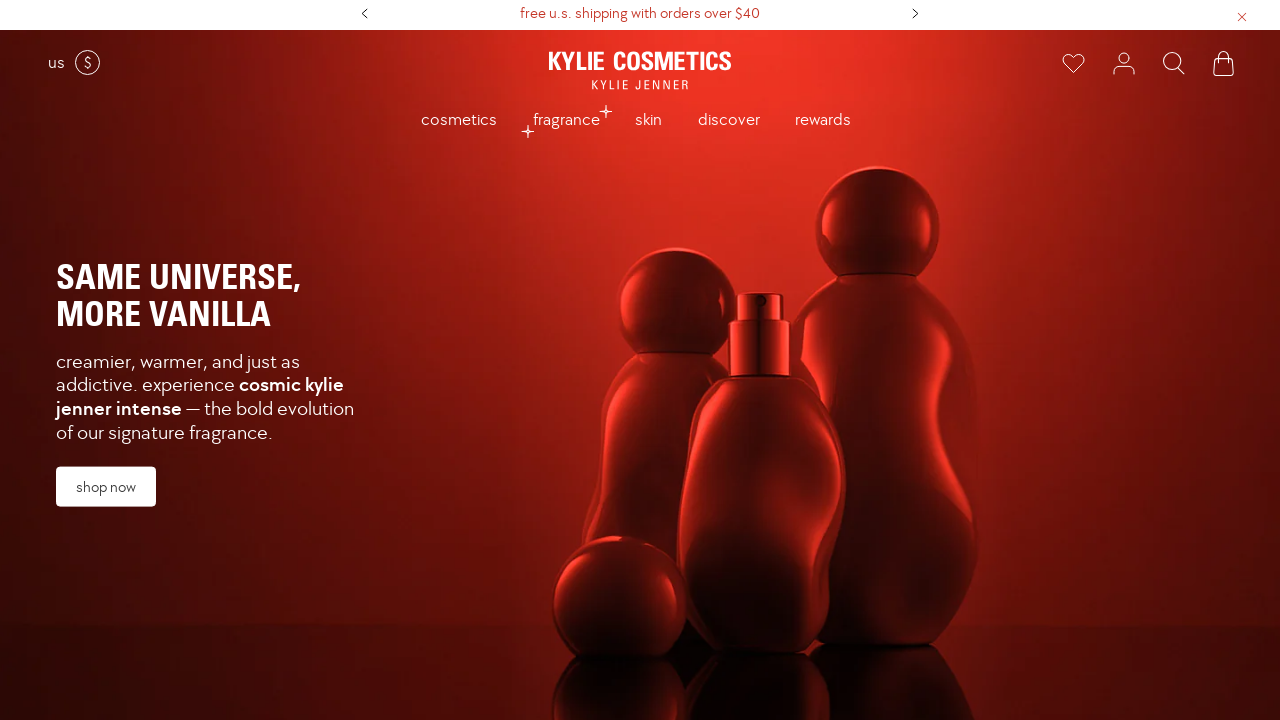

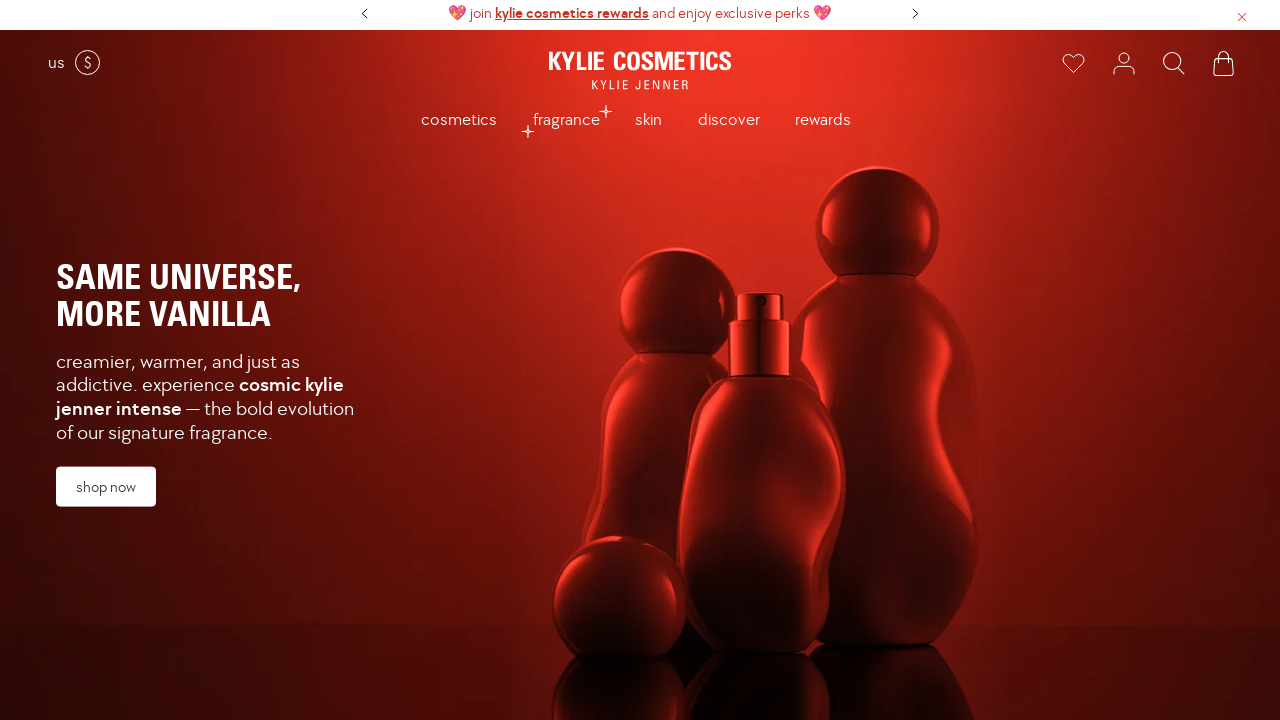